Navigates to Greens Technology course page, expands Selenium Test section, right-clicks on DAY 6 TASK link and uses keyboard navigation to select a context menu option

Starting URL: http://greenstech.in/selenium-course-content.html

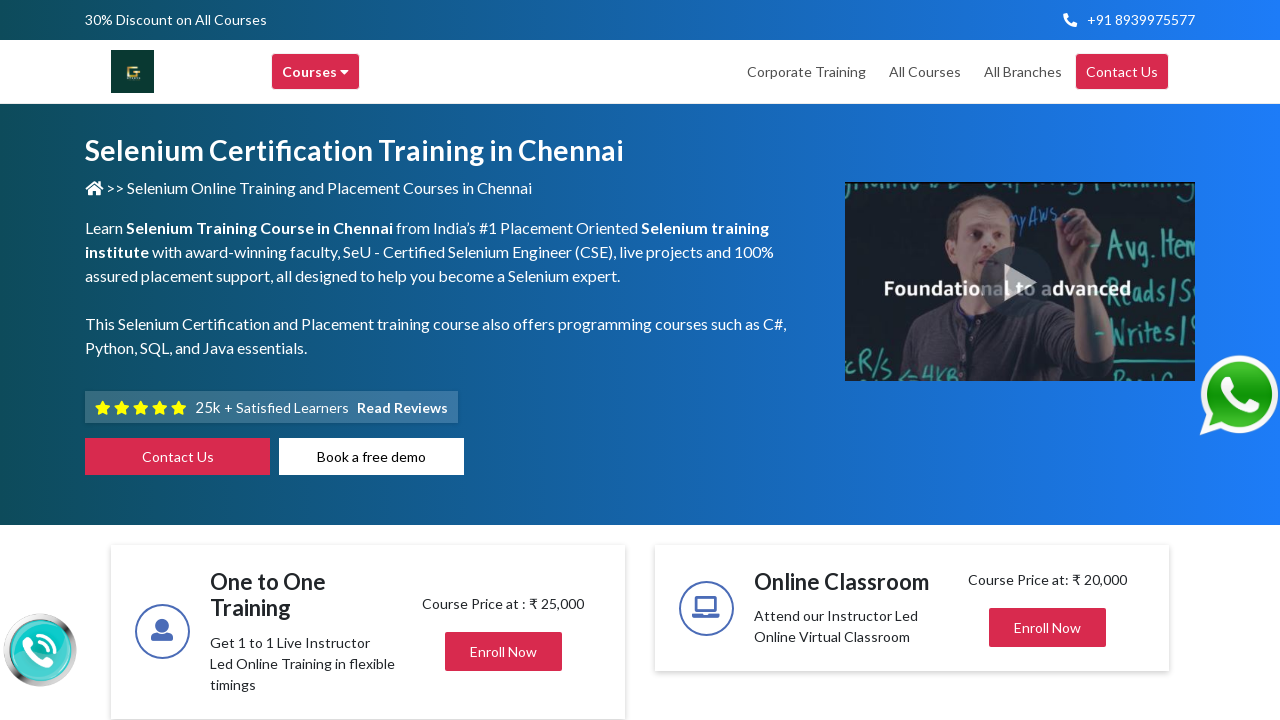

Clicked on Selenium Test section to expand it at (1028, 361) on (//h2[@class='mb-0'])[5]
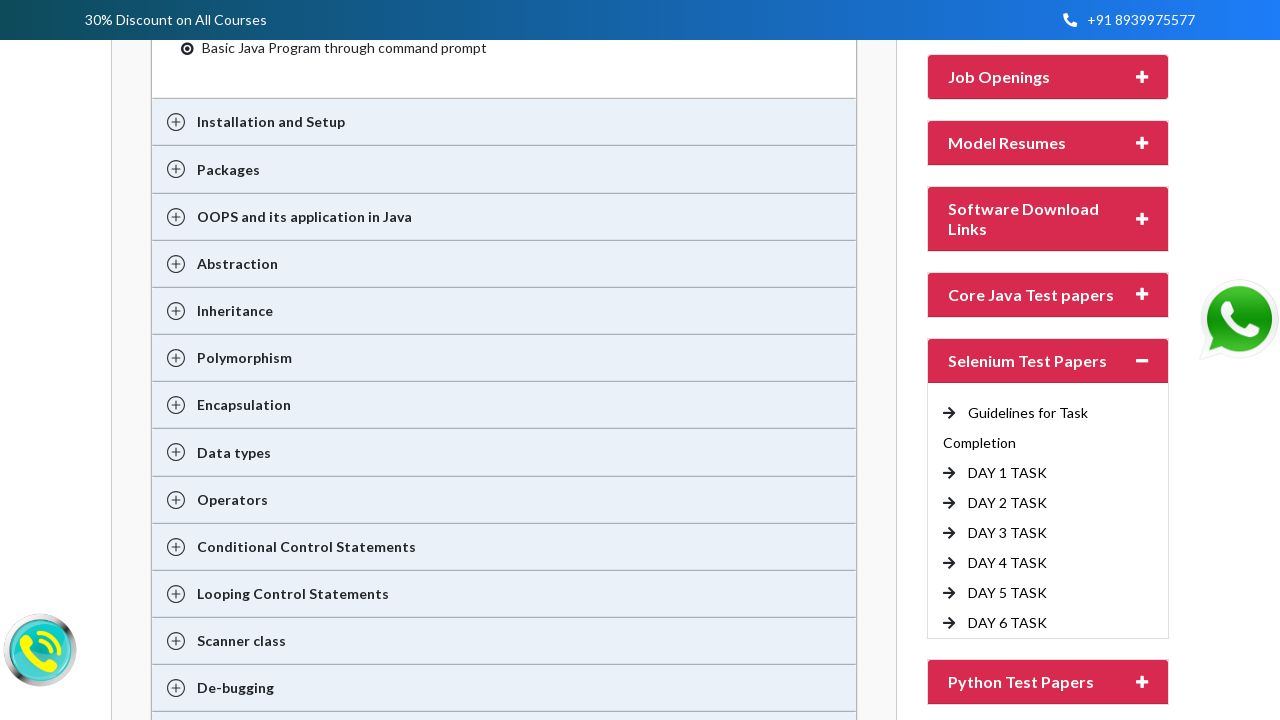

Right-clicked on DAY 6 TASK link to open context menu at (1008, 623) on //a[text()=' DAY 6 TASK']
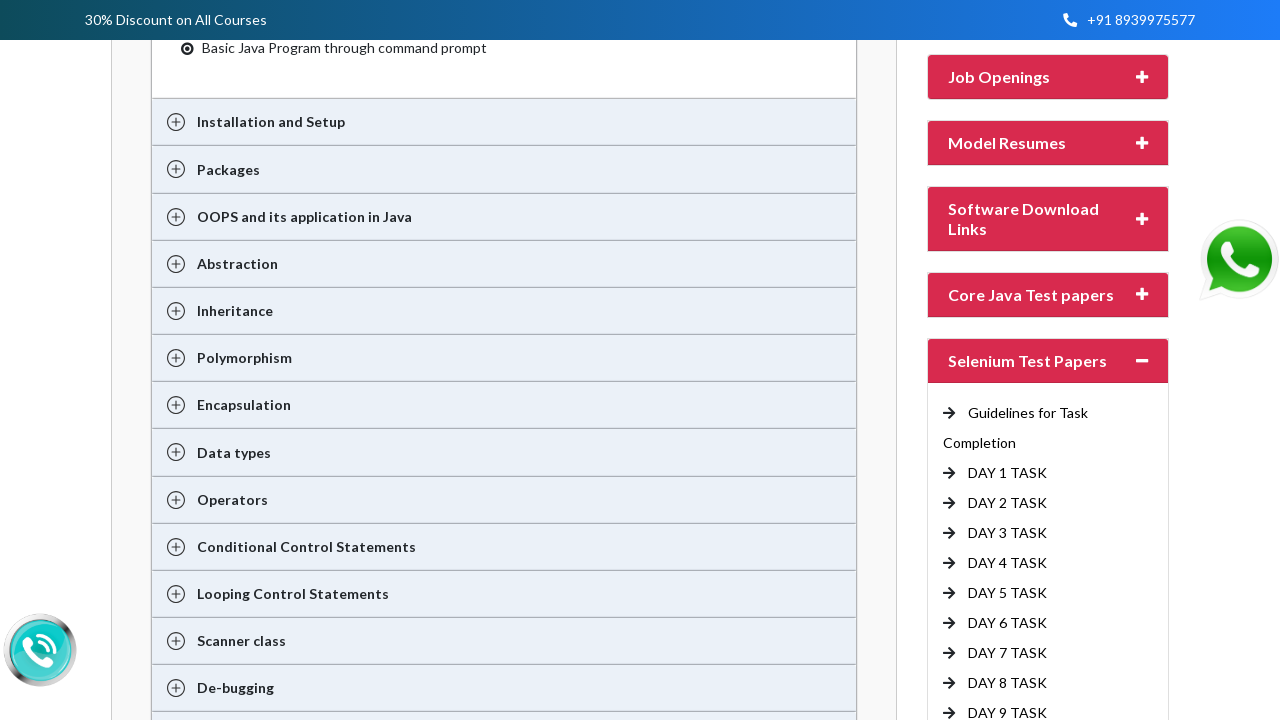

Pressed ArrowDown key (iteration 1/6) to navigate context menu
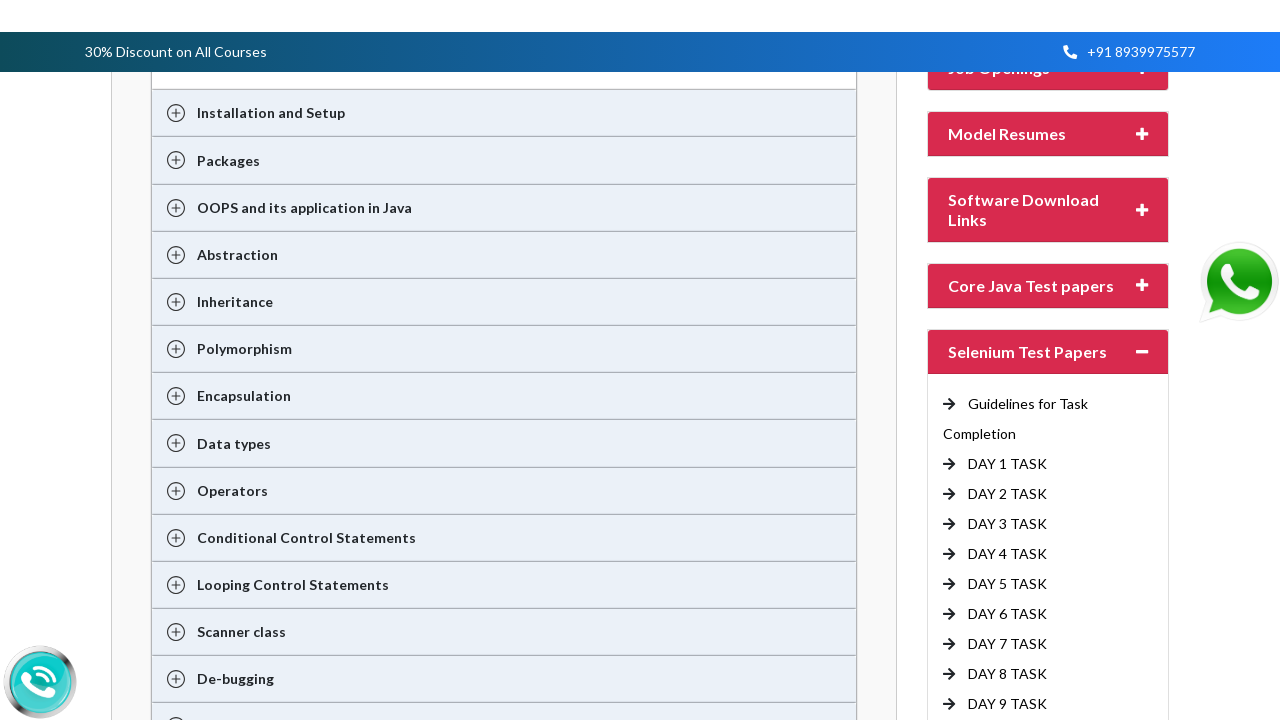

Pressed ArrowDown key (iteration 2/6) to navigate context menu
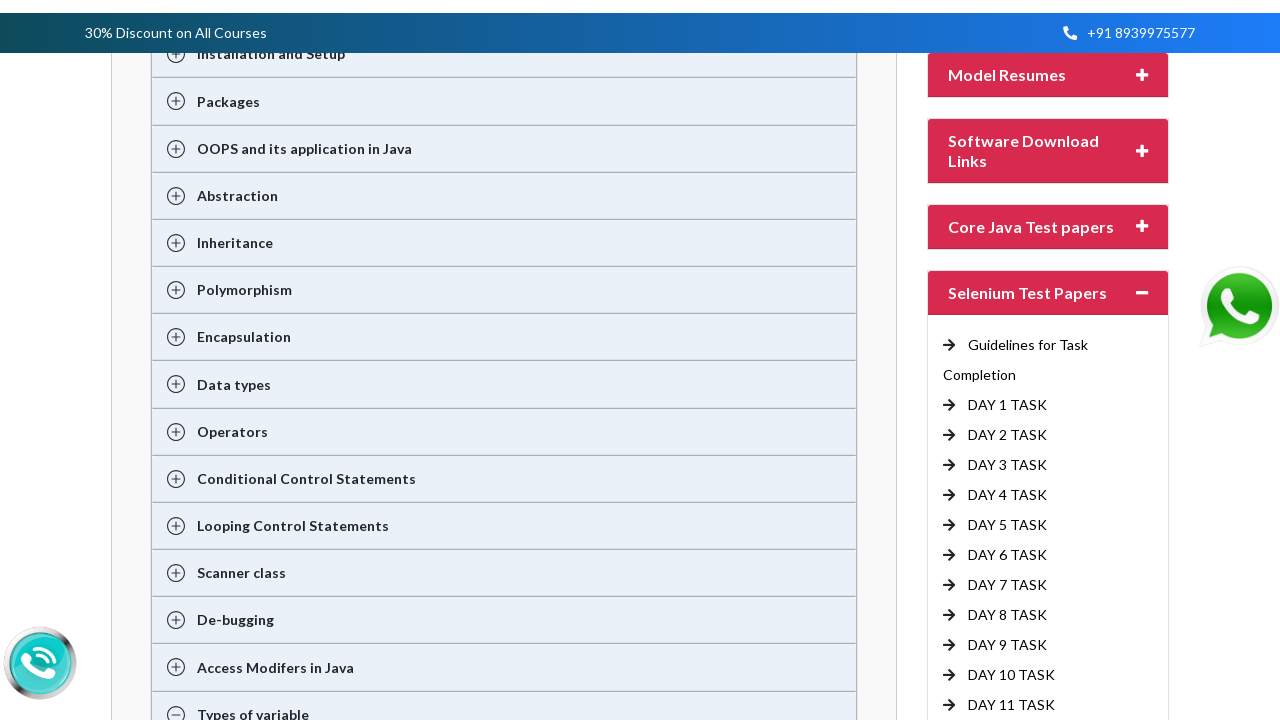

Pressed ArrowDown key (iteration 3/6) to navigate context menu
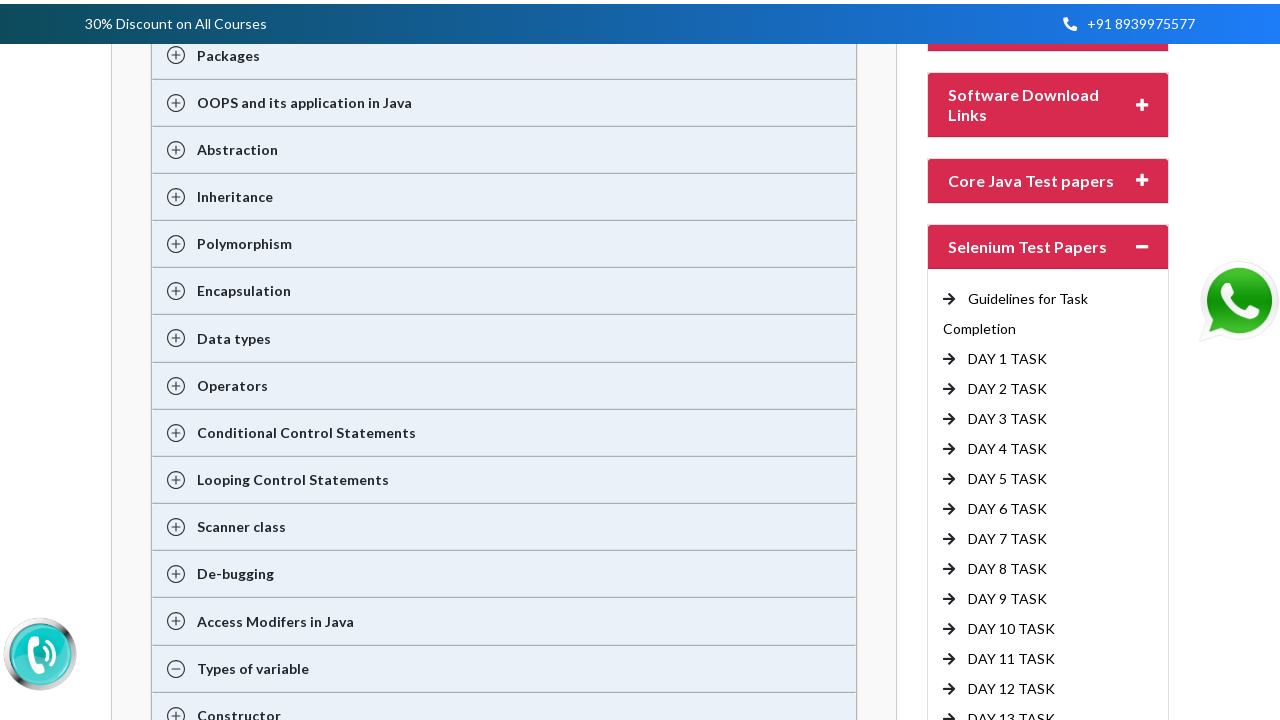

Pressed ArrowDown key (iteration 4/6) to navigate context menu
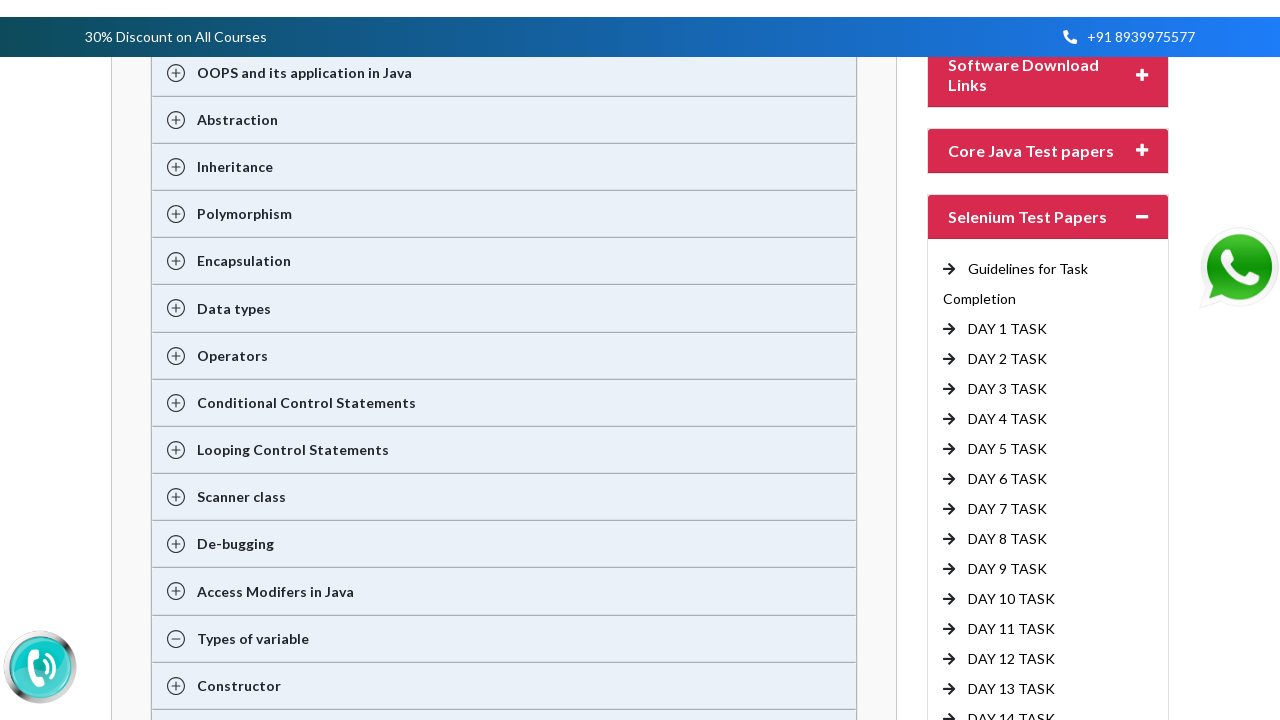

Pressed ArrowDown key (iteration 5/6) to navigate context menu
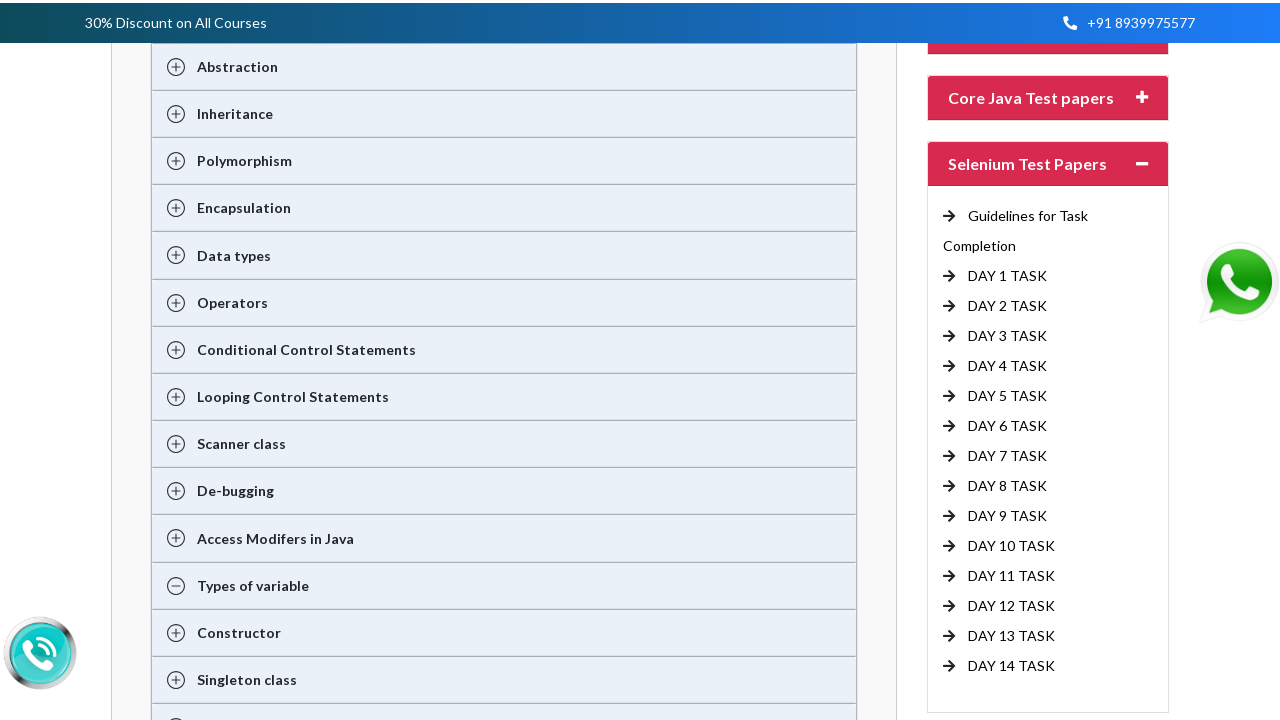

Pressed ArrowDown key (iteration 6/6) to navigate context menu
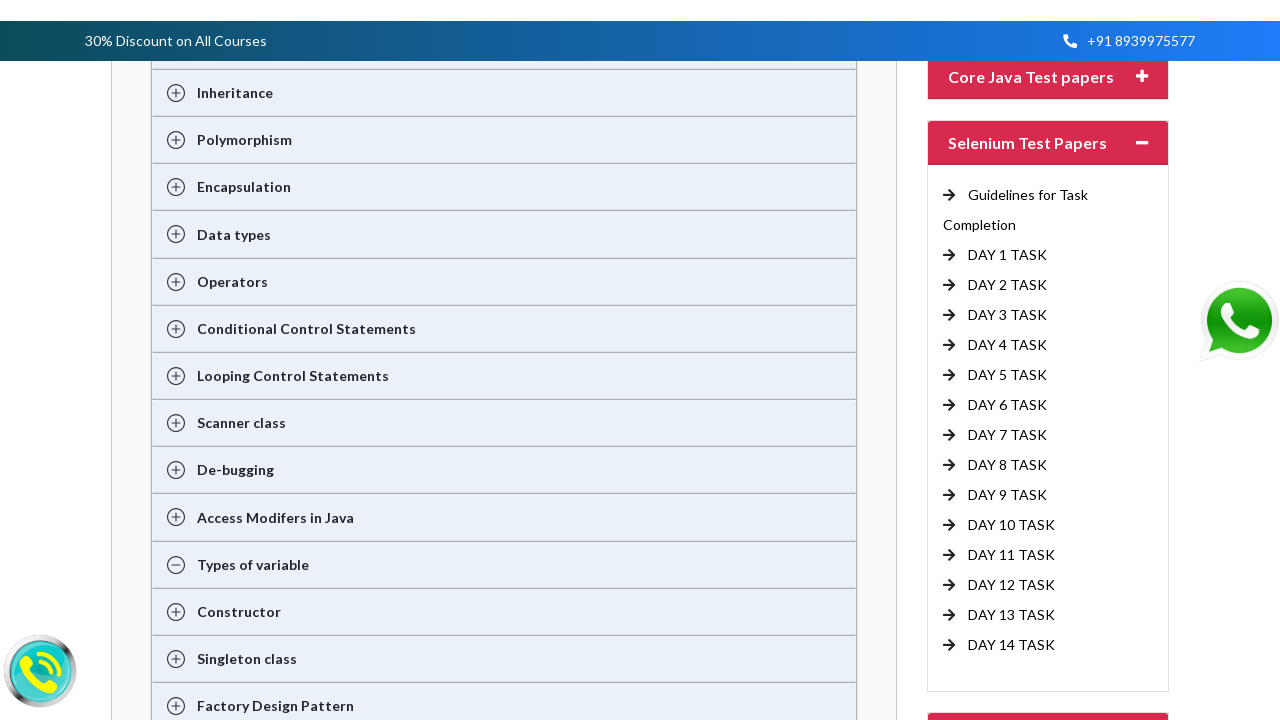

Pressed Enter to select context menu option
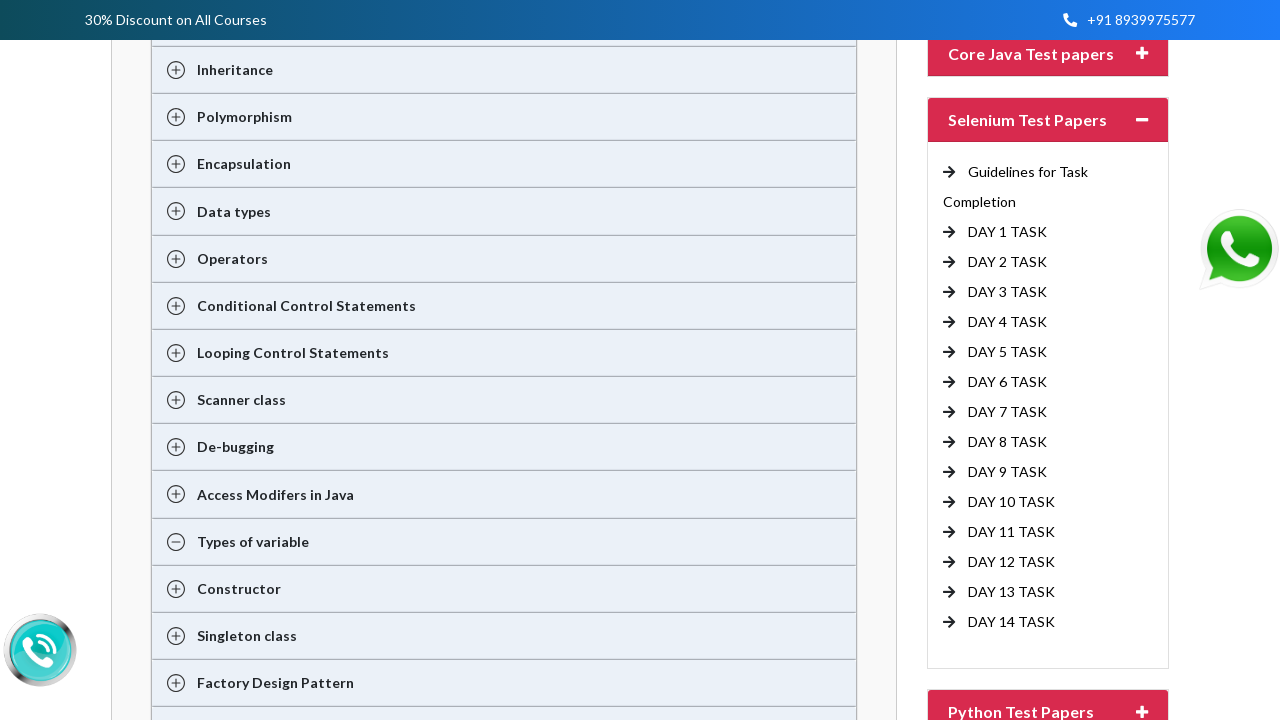

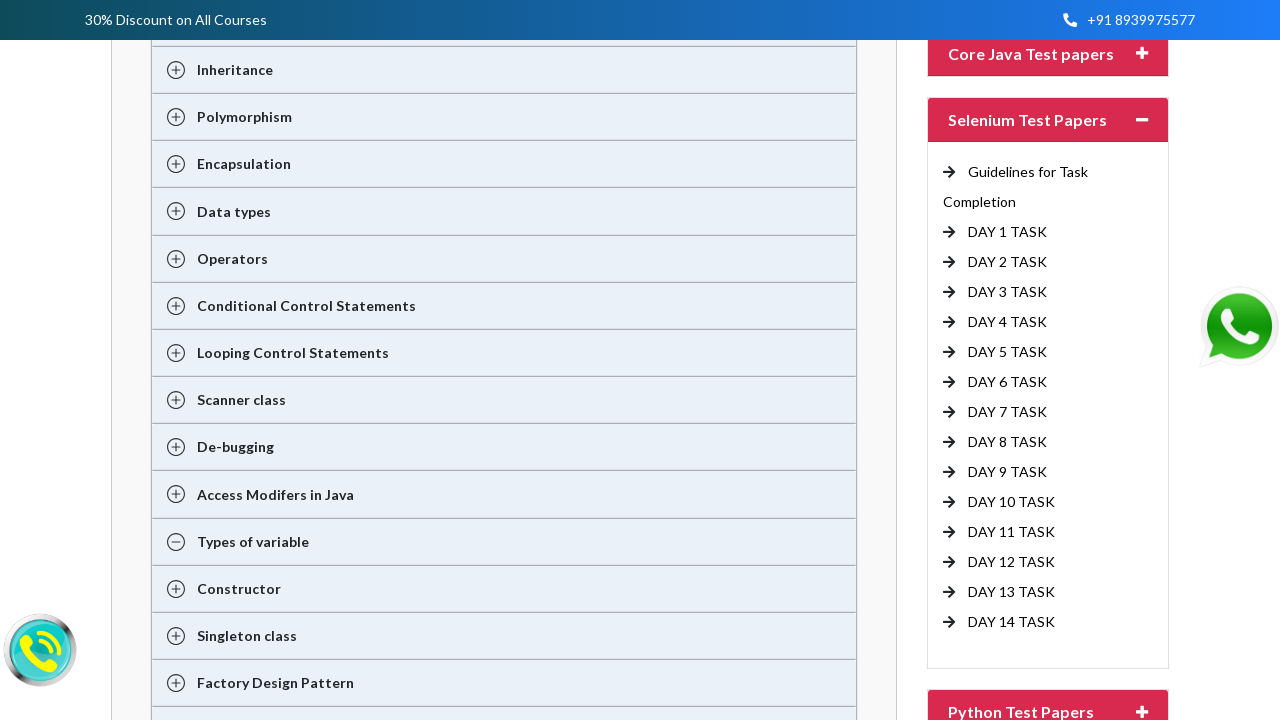